Tests alert handling functionality by triggering an alert, reading its text, and accepting it

Starting URL: https://demoqa.com/alerts

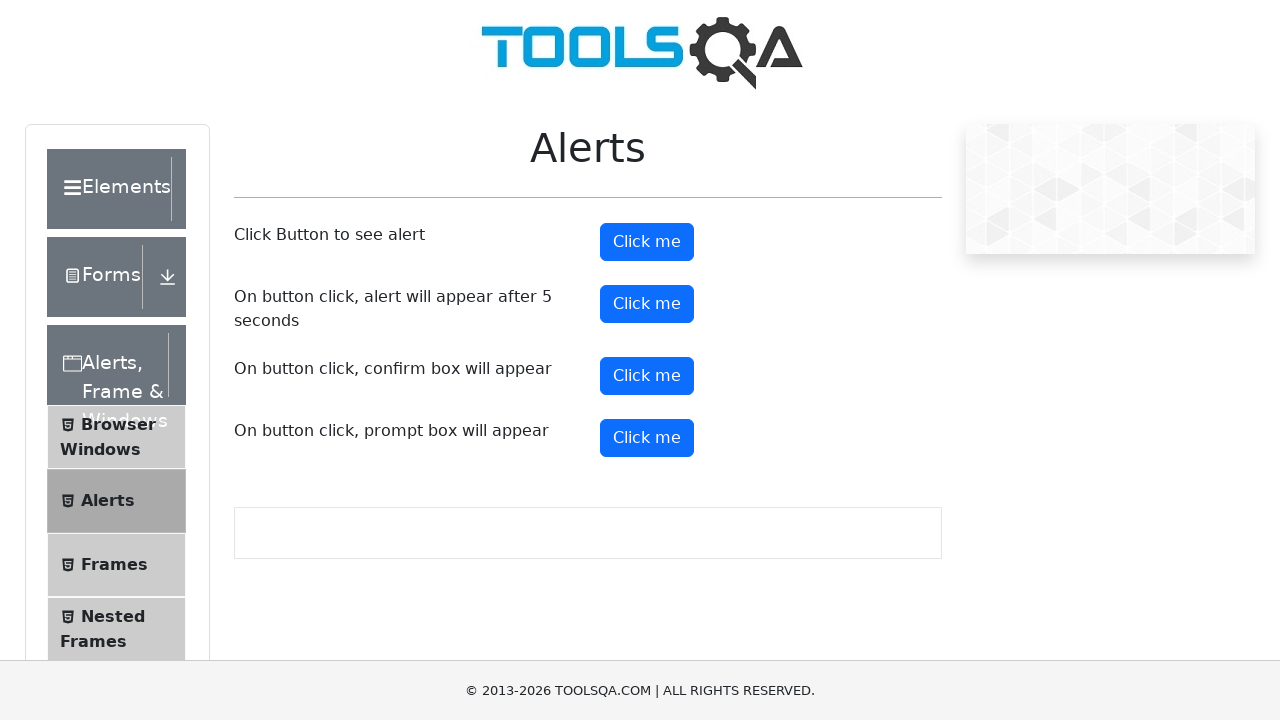

Clicked alert button to trigger alert dialog at (647, 242) on #alertButton
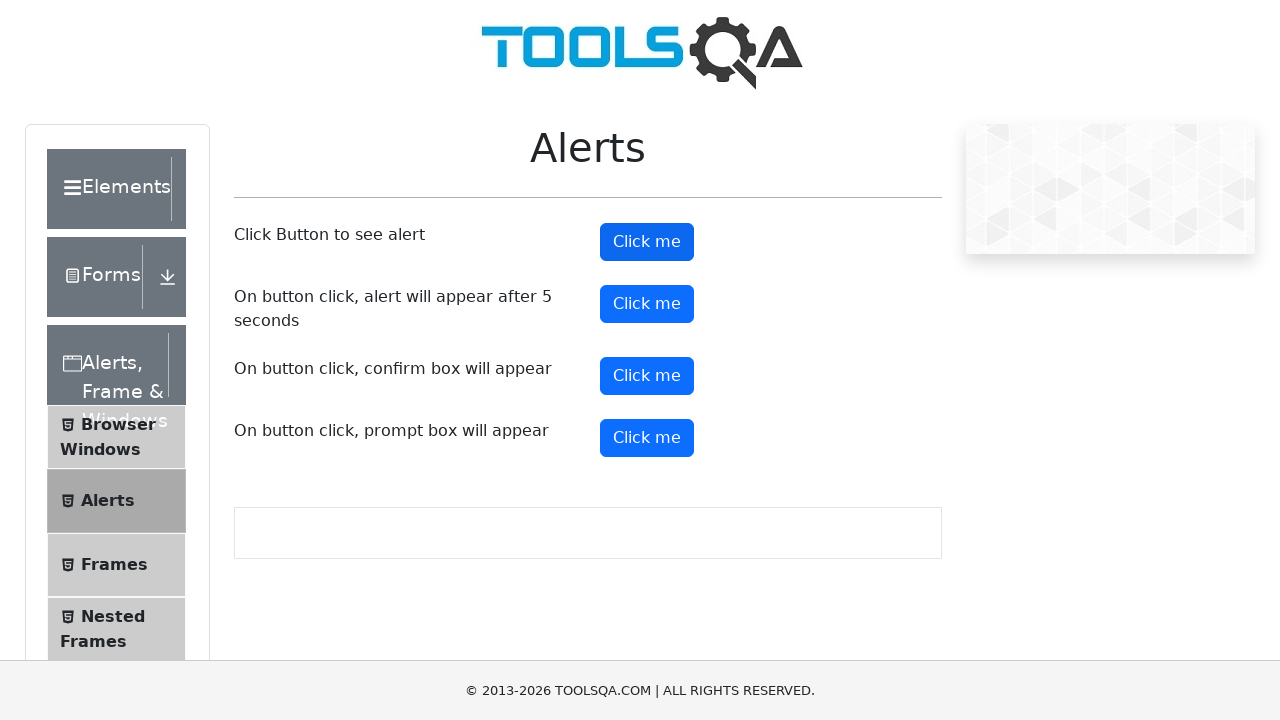

Set up dialog handler to automatically accept alerts
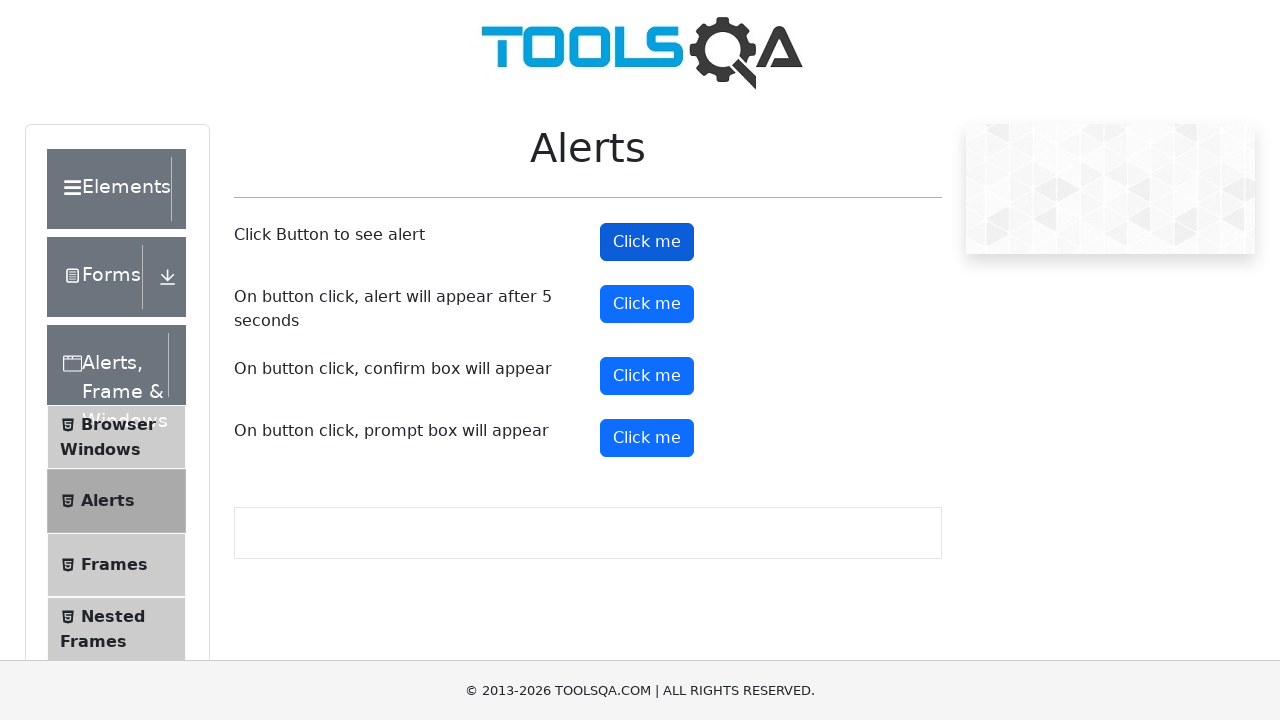

Clicked alert button again to trigger and auto-accept alert at (647, 242) on #alertButton
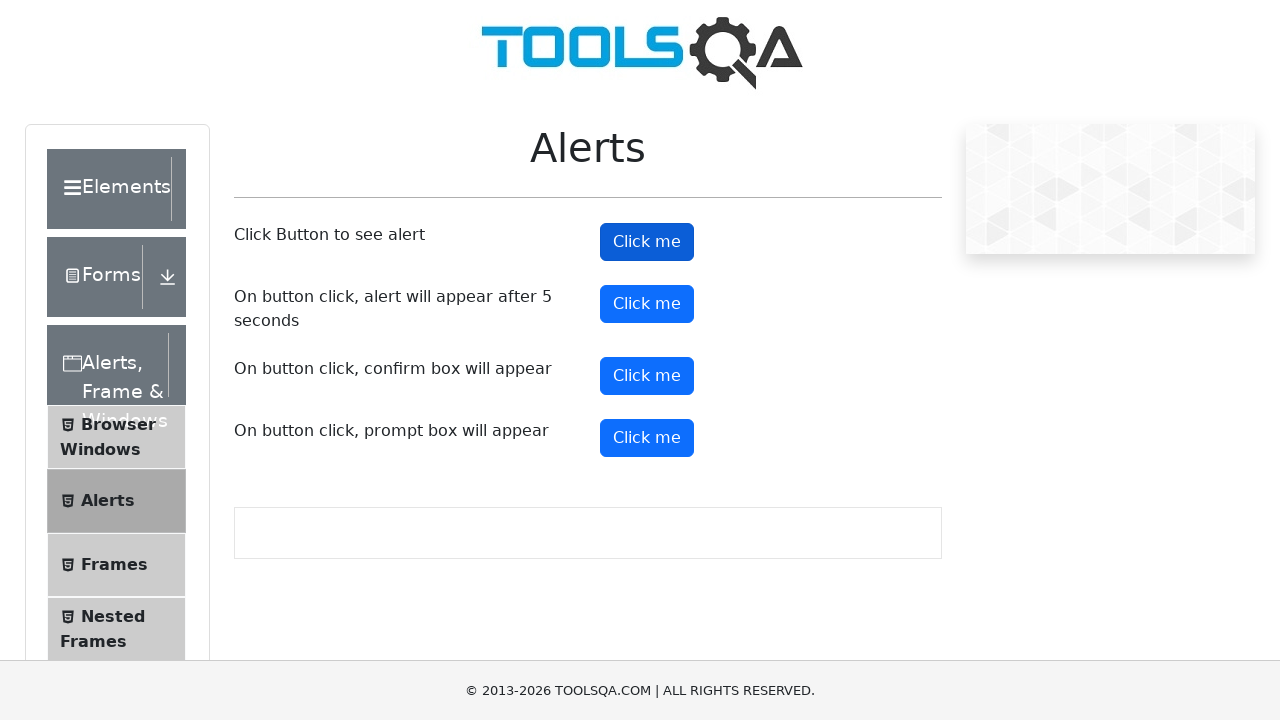

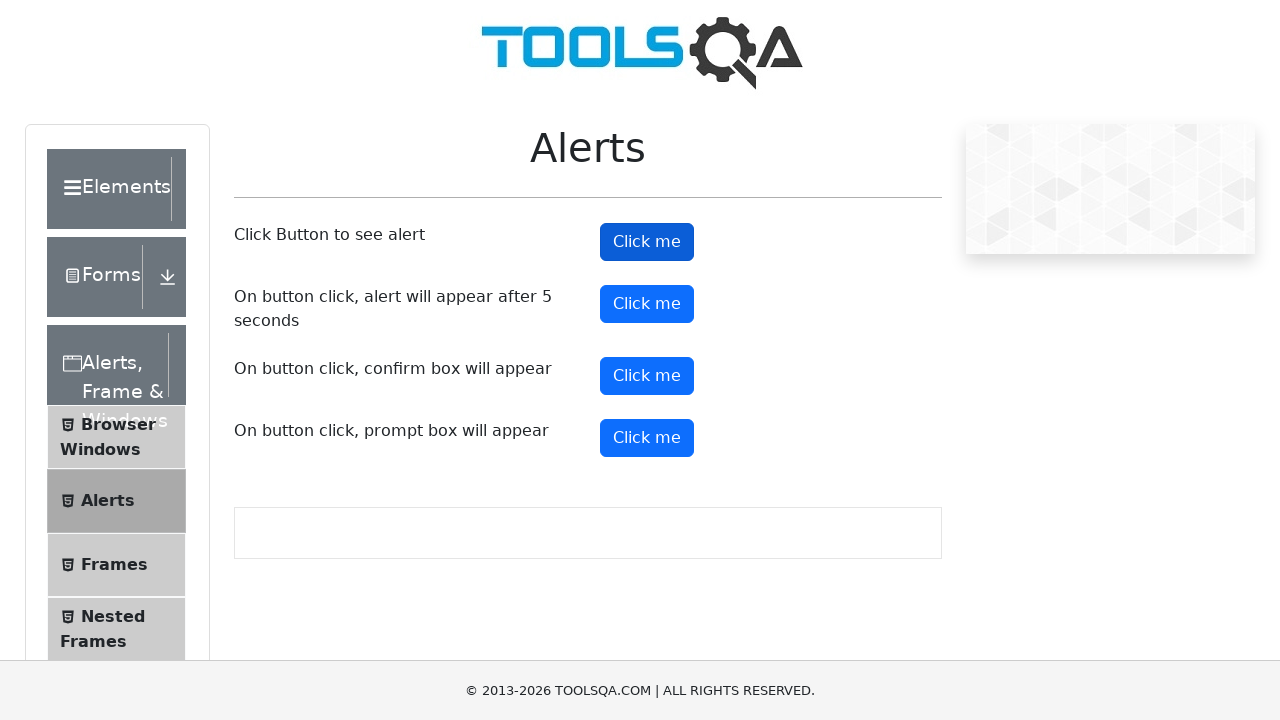